Navigates through the Swarthmore College course catalog, clicks on a department, then iterates through course listings clicking on each to expand details.

Starting URL: https://catalog.swarthmore.edu/content.php?catoid=7&navoid=194

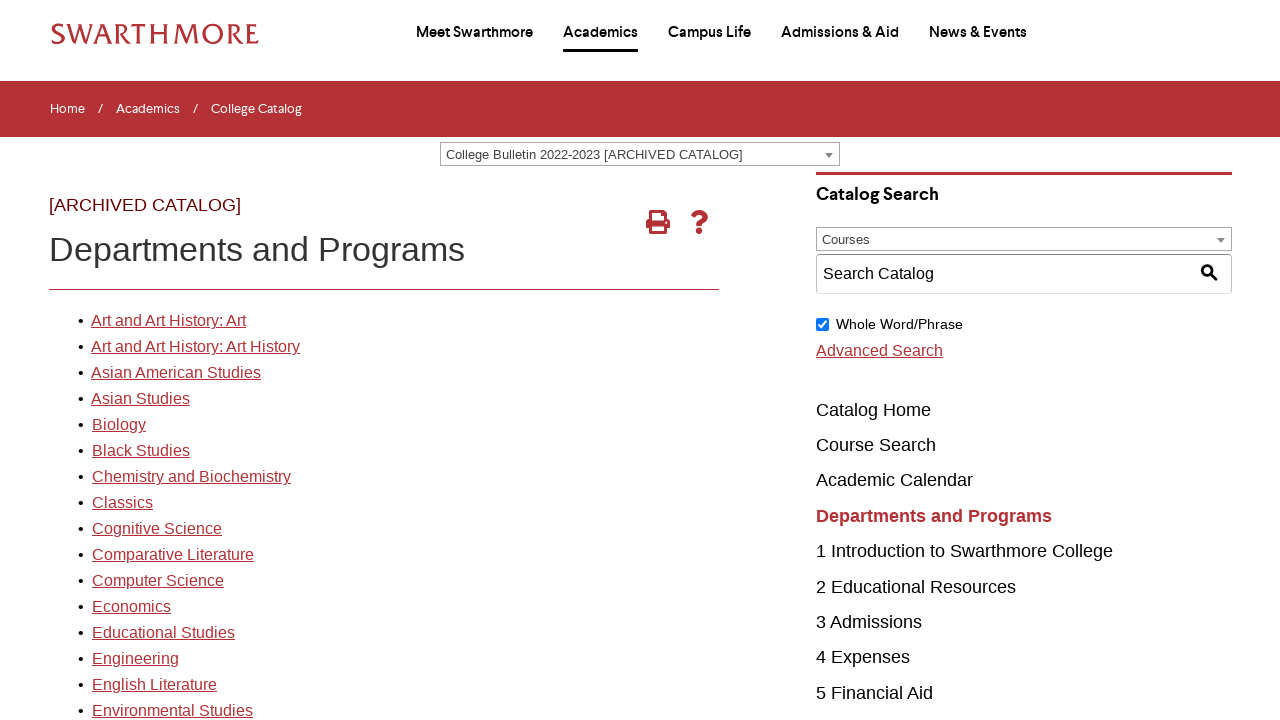

Clicked on first department link at (168, 321) on xpath=//*[@id='gateway-page']/body/table/tbody/tr[3]/td[1]/table/tbody/tr[2]/td[
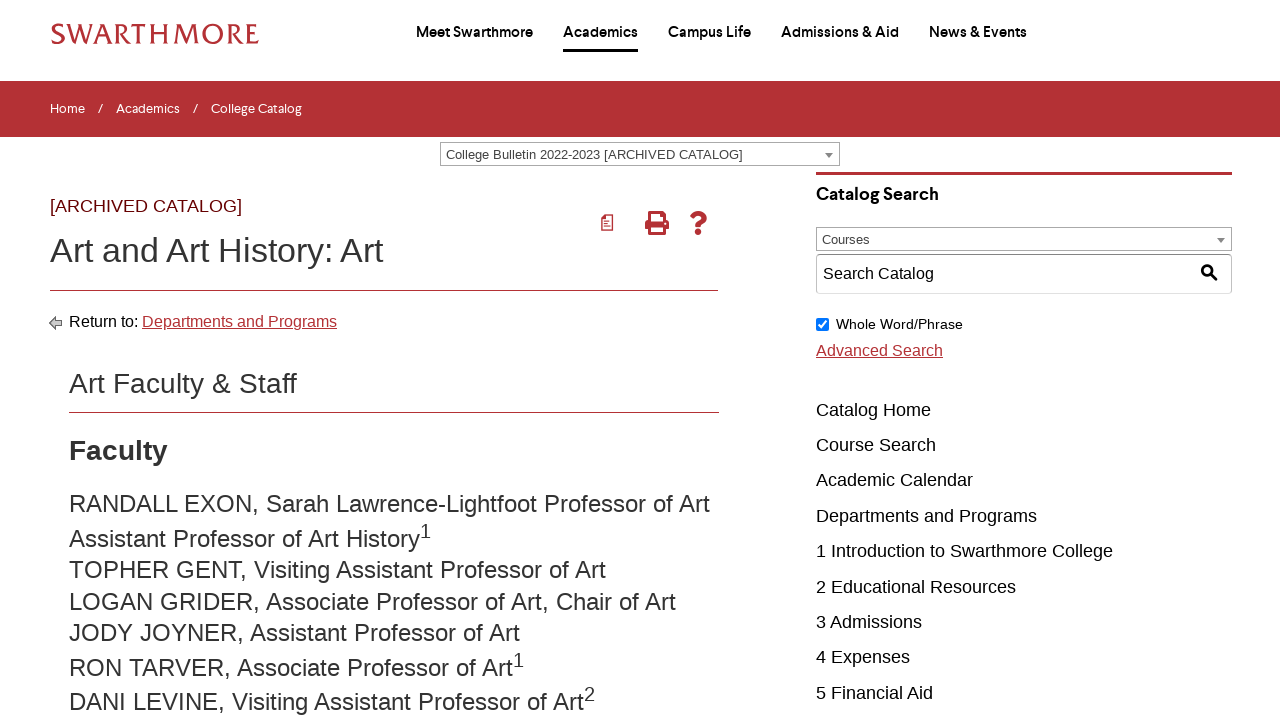

Department page loaded
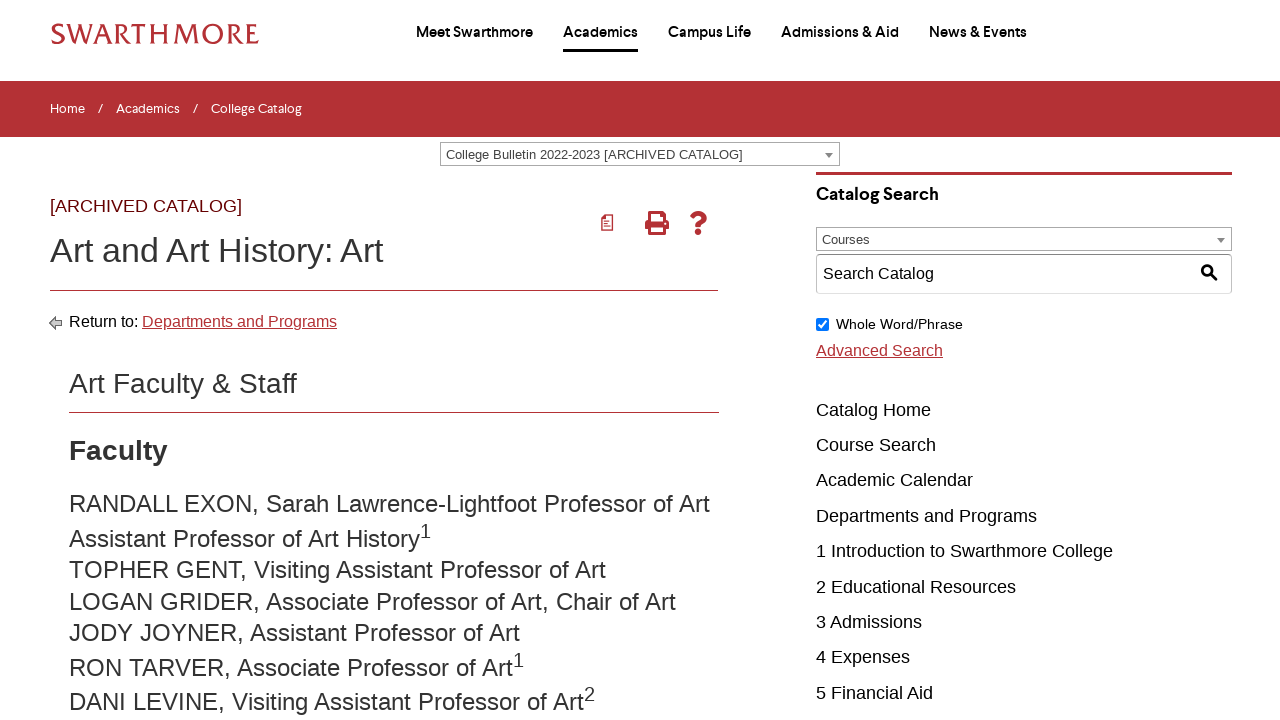

Retrieved all course elements (found 22 courses)
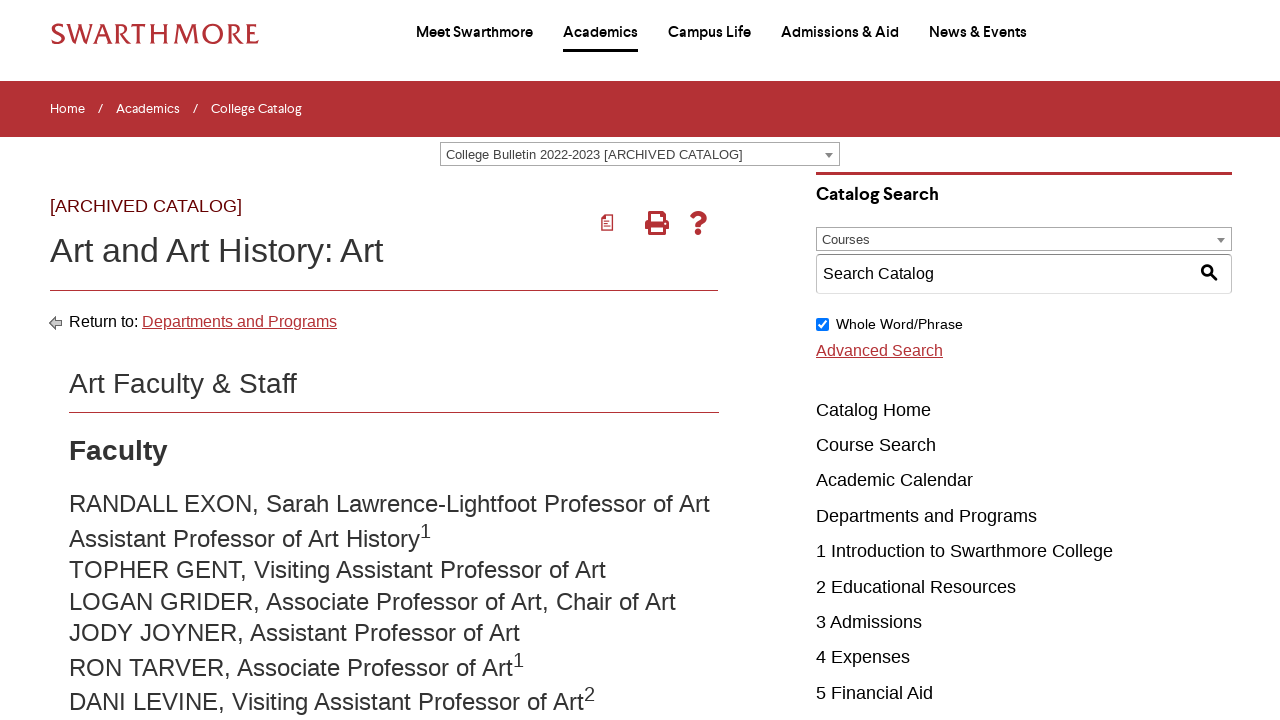

Clicked on first course link to expand details at (282, 361) on .acalog-course >> nth=0 >> a
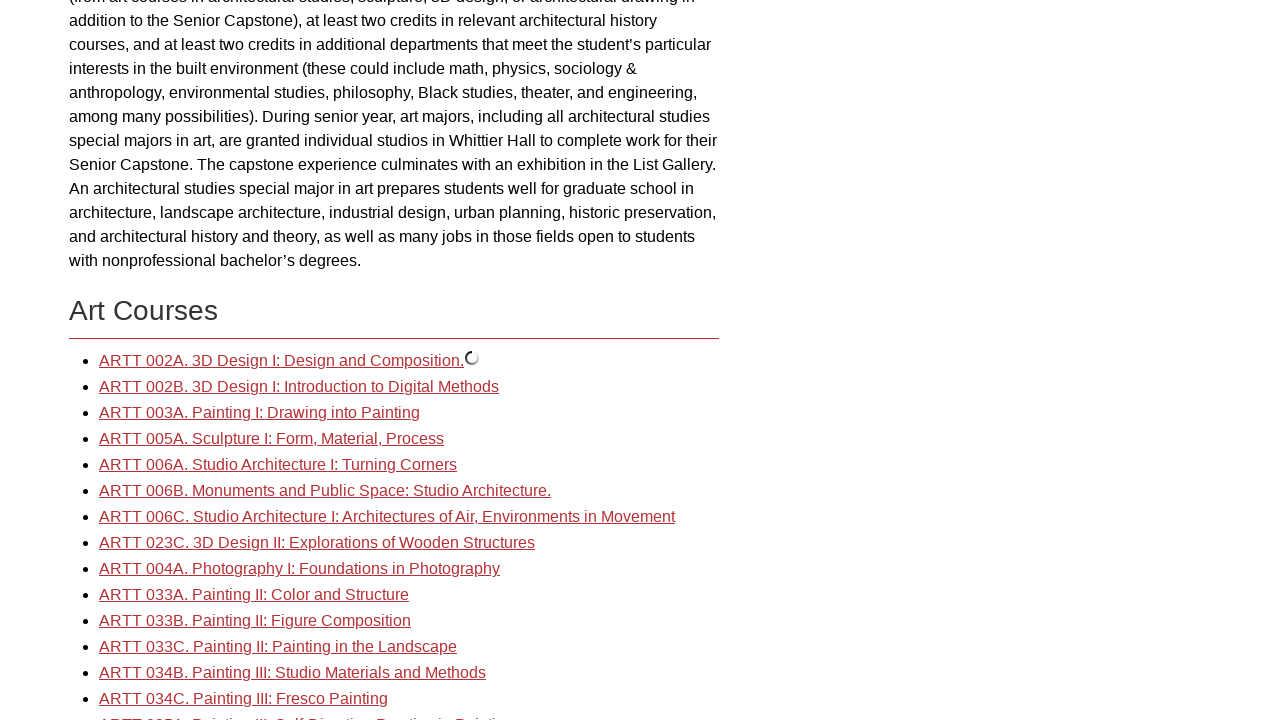

Course details appeared
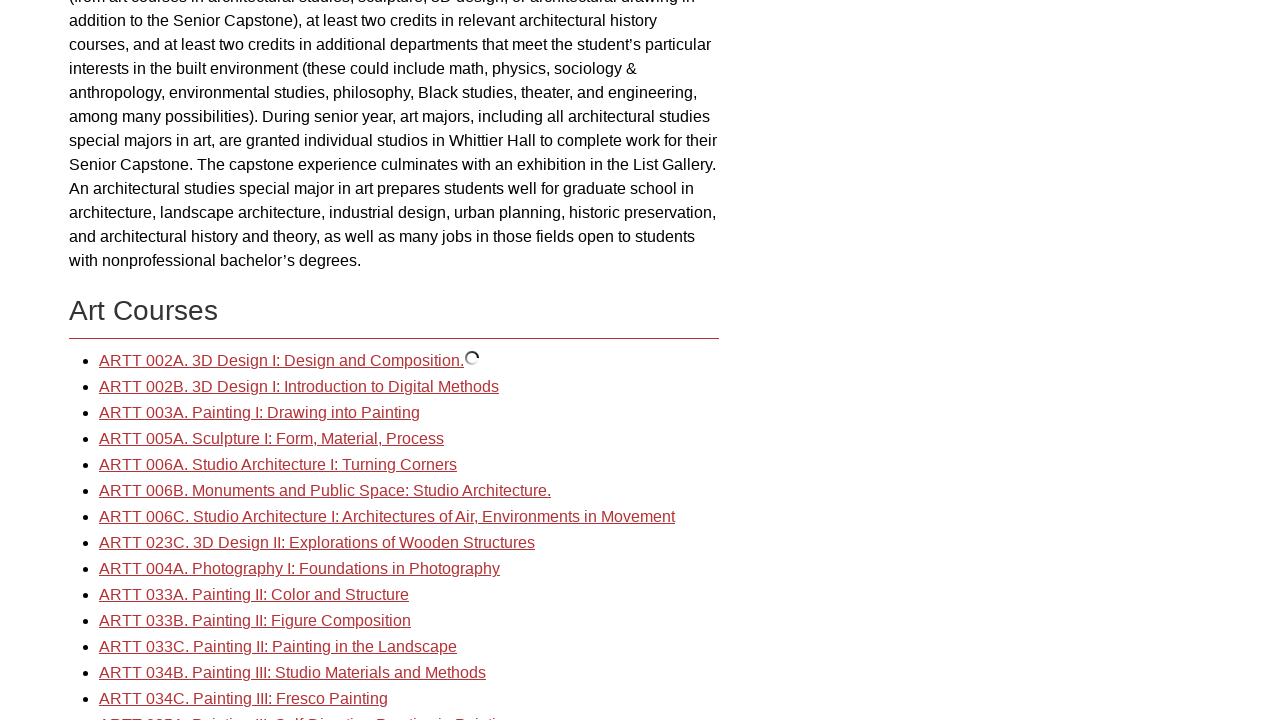

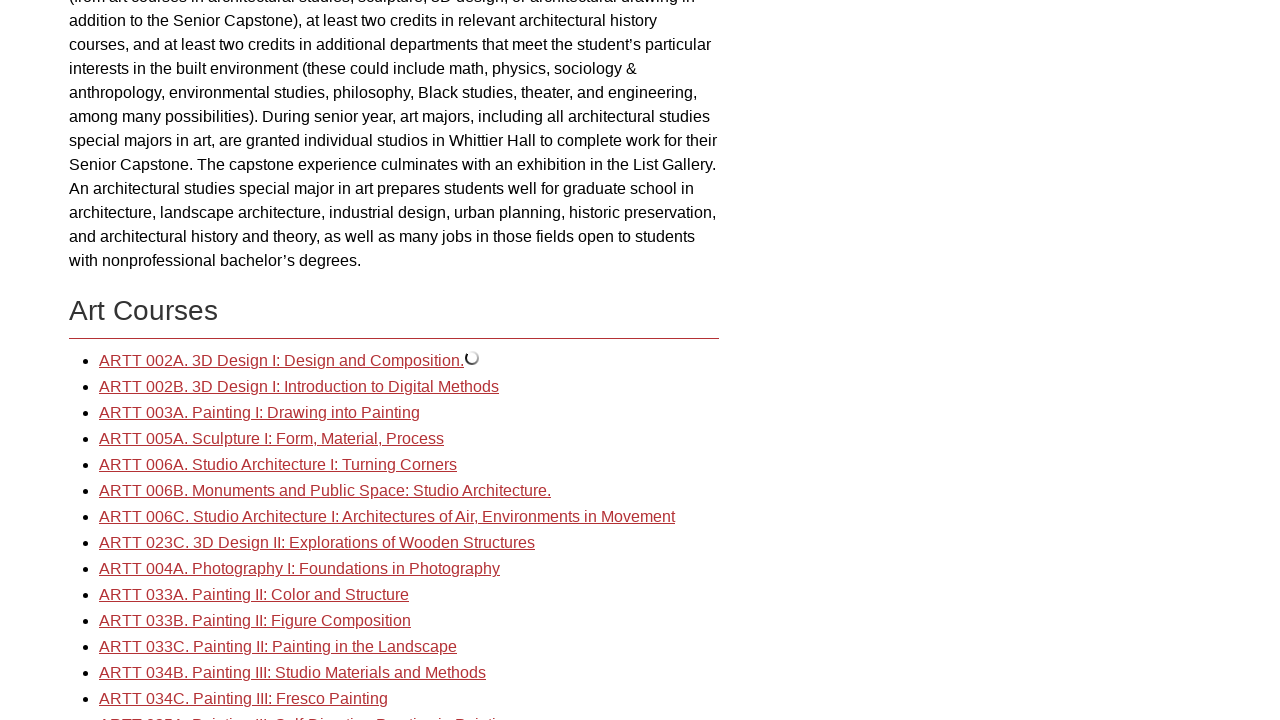